Tests the date picker functionality on DemoQA by clicking the date input, selecting a month (June) and year (2021) from dropdowns, and then clicking on a specific day.

Starting URL: https://demoqa.com/date-picker

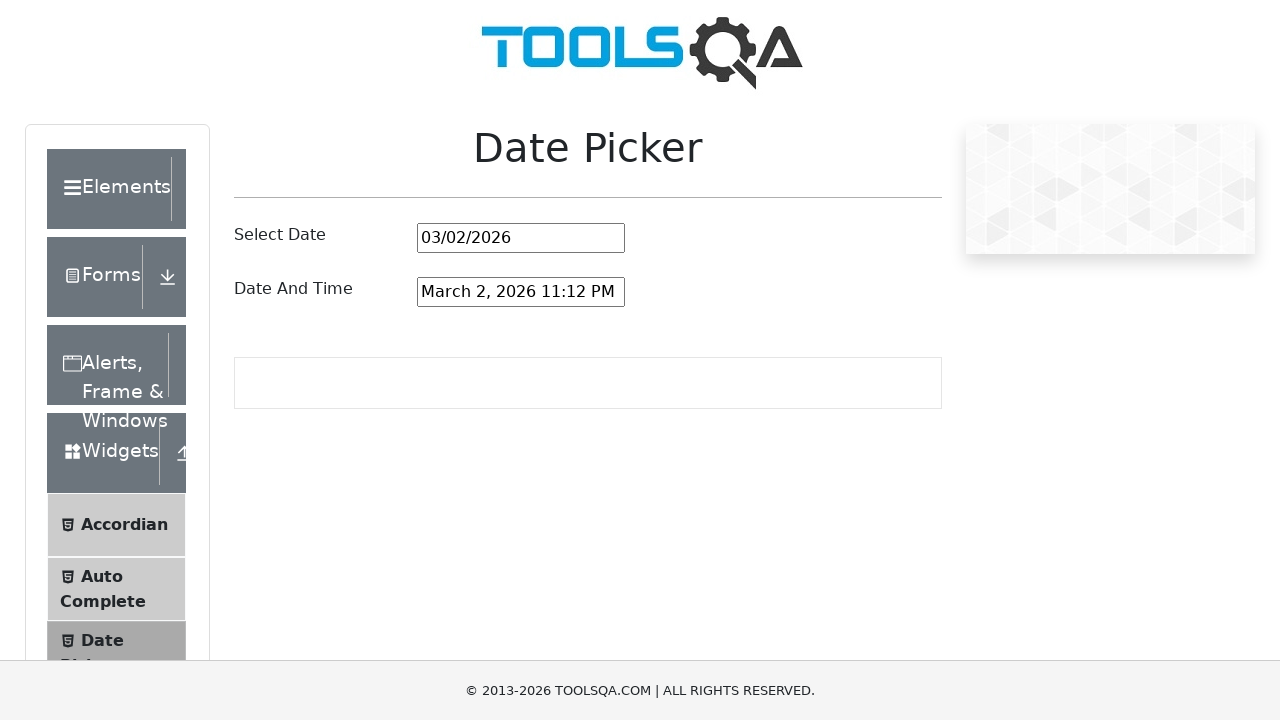

Clicked on the date picker input to open the calendar at (521, 238) on #datePickerMonthYearInput
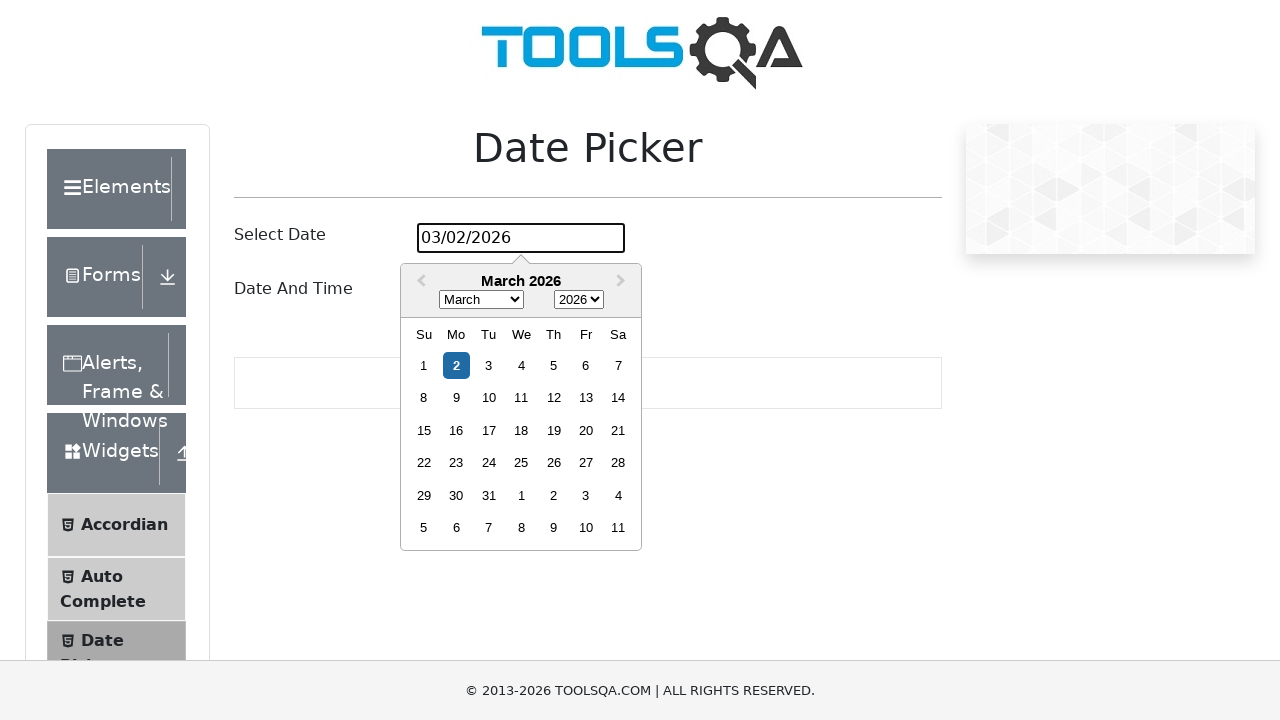

Date picker calendar loaded and month selector appeared
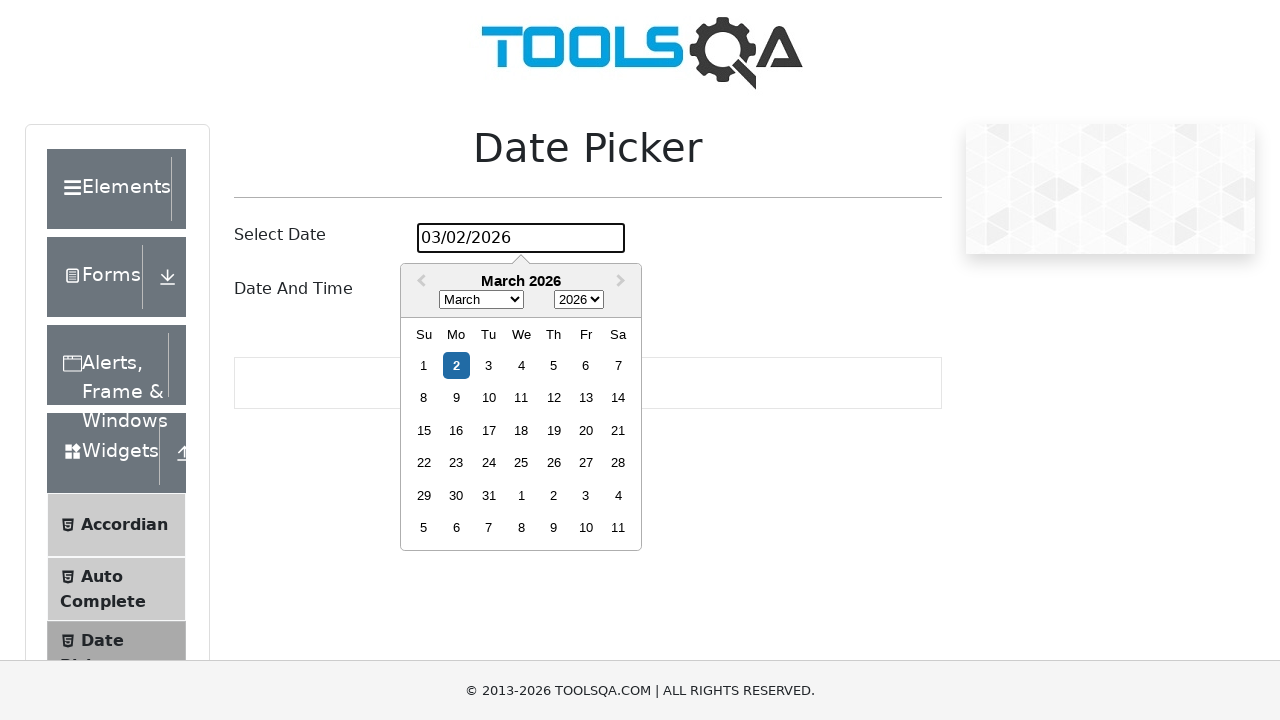

Selected June from the month dropdown on .react-datepicker__month-select
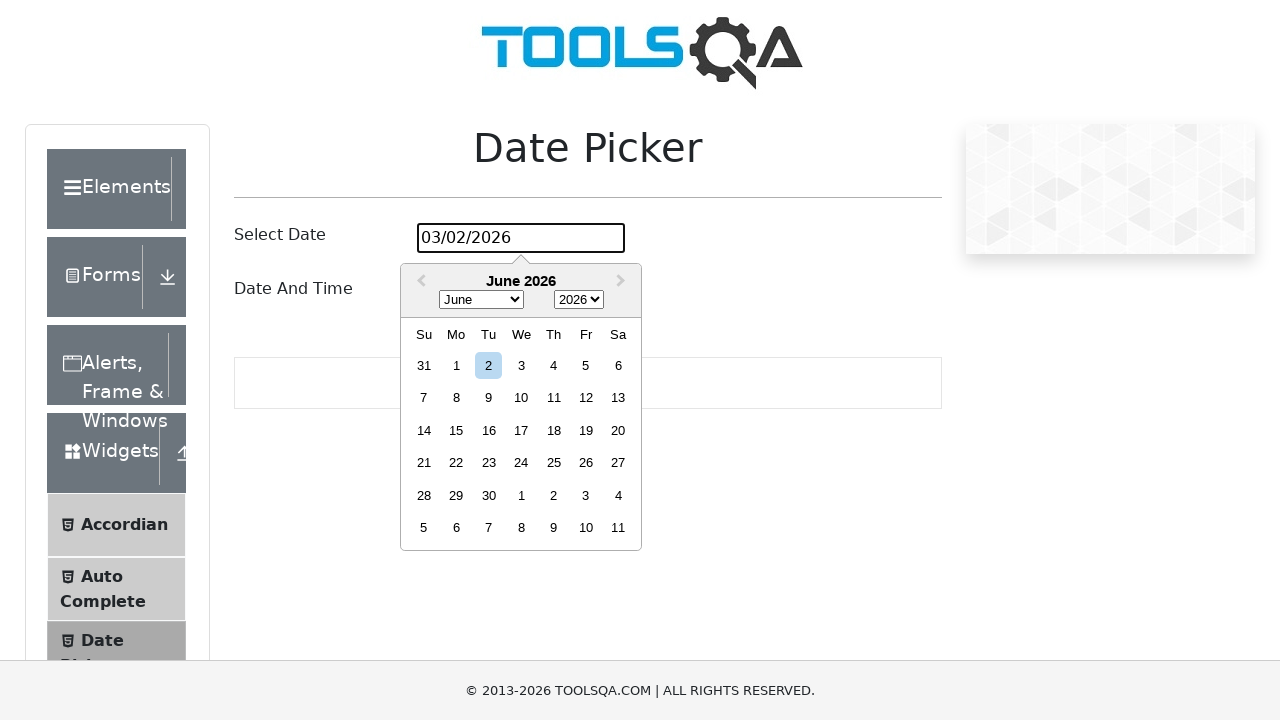

Selected 2021 from the year dropdown on .react-datepicker__year-select
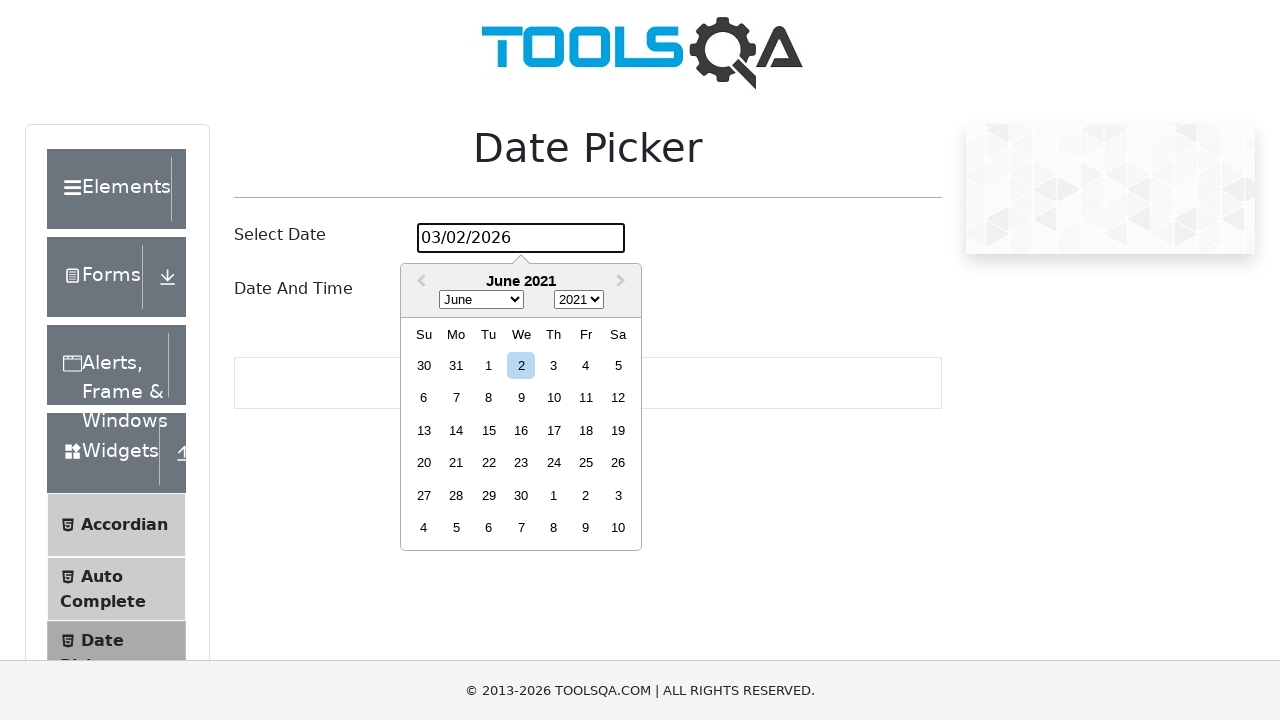

Clicked on day 8 in the calendar (June 8, 2021) at (489, 398) on .react-datepicker__day--008:not(.react-datepicker__day--outside-month)
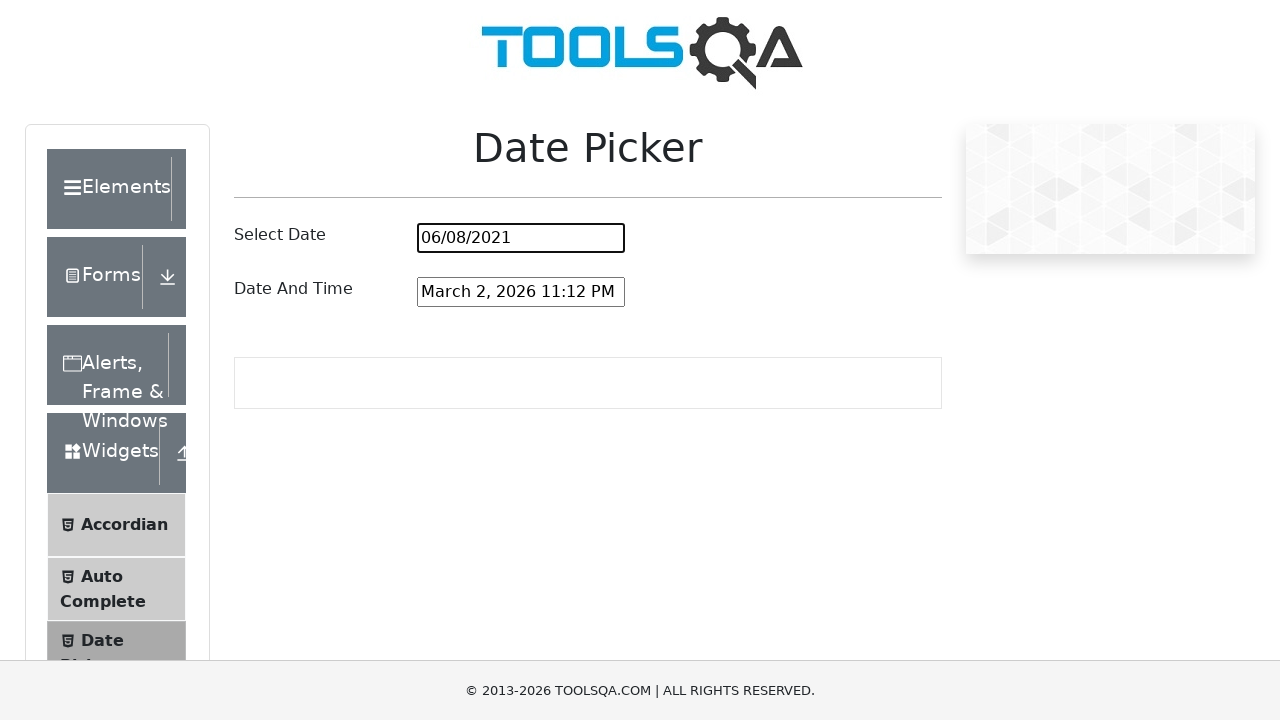

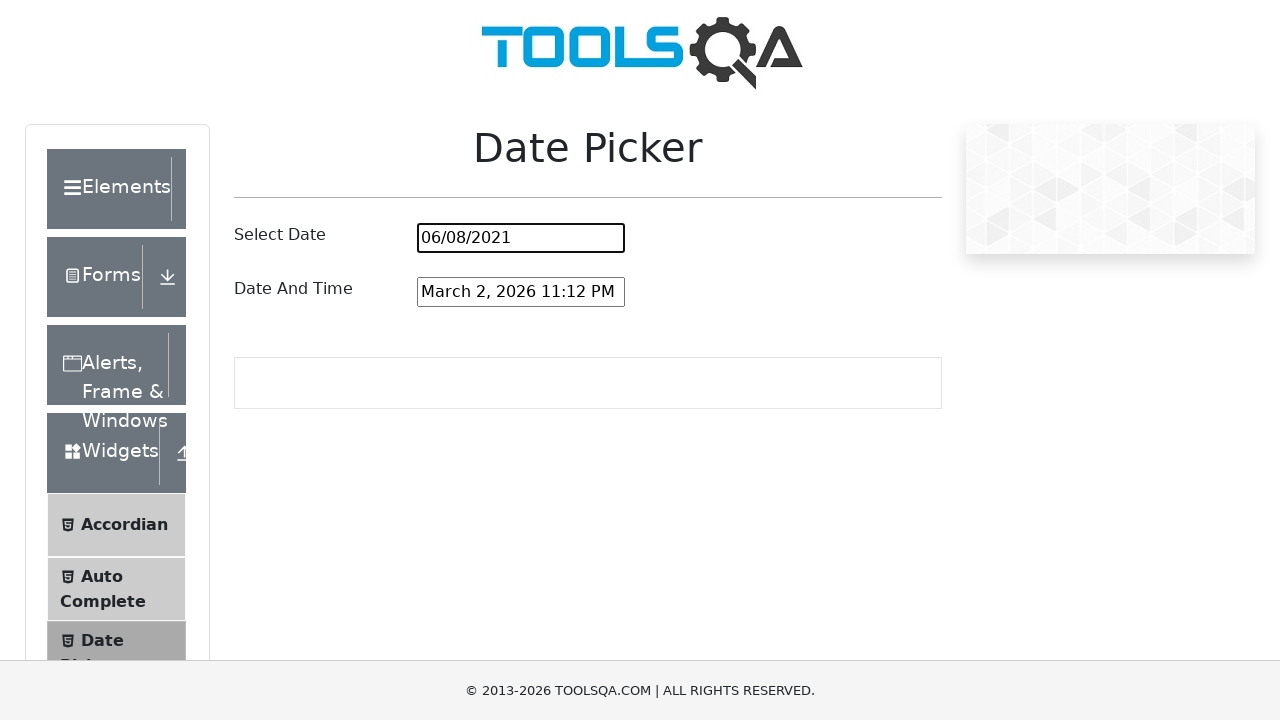